Fills out a text box form on DemoQA by entering username, email, current address, and permanent address fields

Starting URL: https://demoqa.com

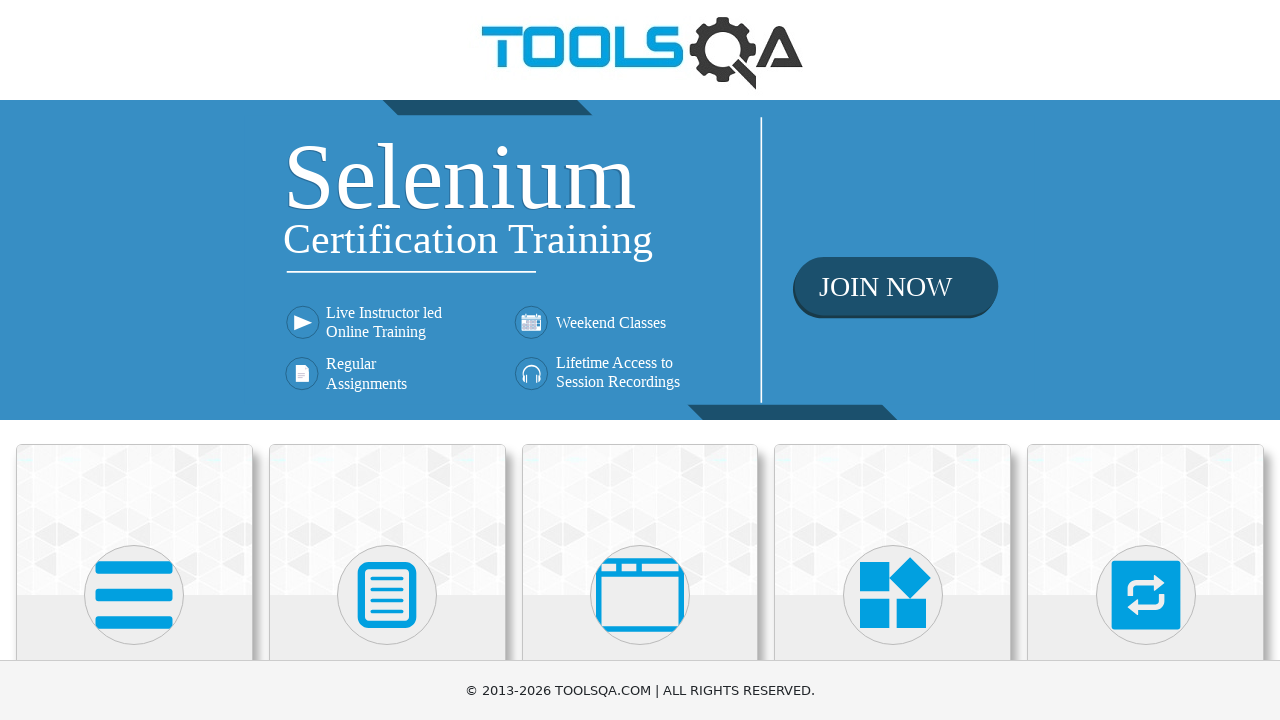

Clicked on Elements card at (134, 520) on (//div[@class='card mt-4 top-card'])[1]
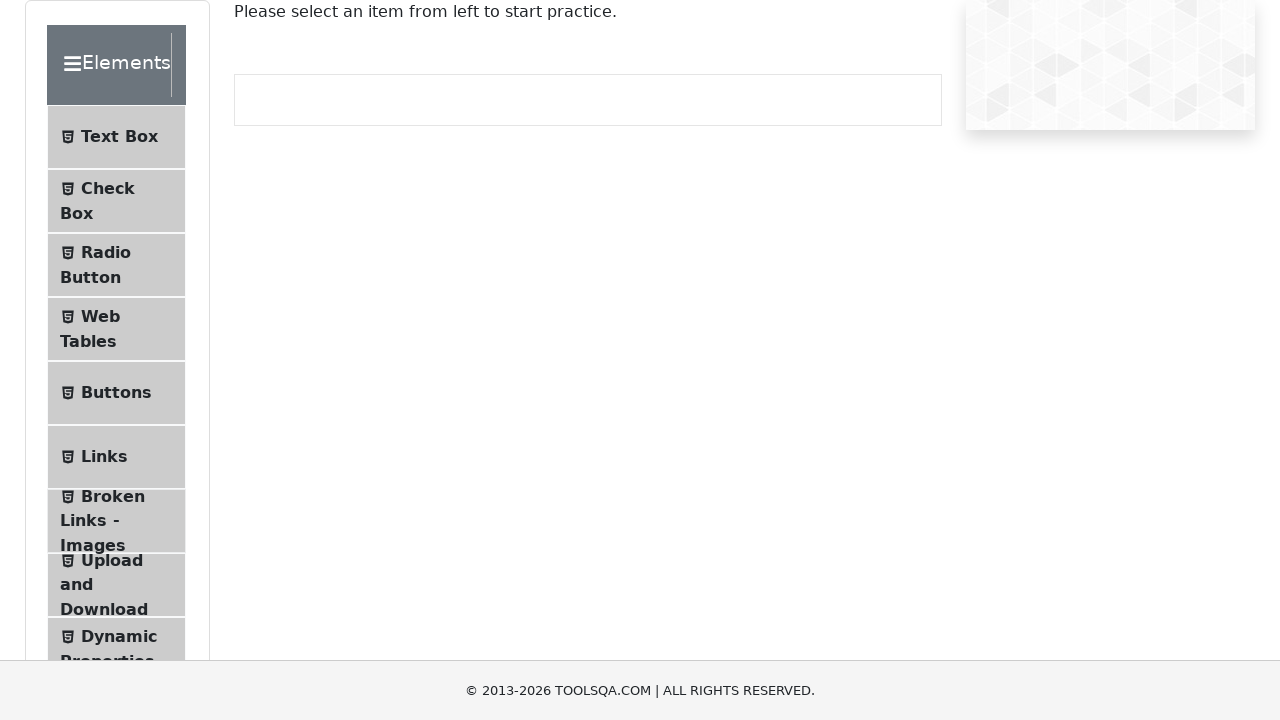

Clicked on Text Box menu item at (116, 137) on xpath=//li[@class='btn btn-light ' and contains(., 'Text Box')]
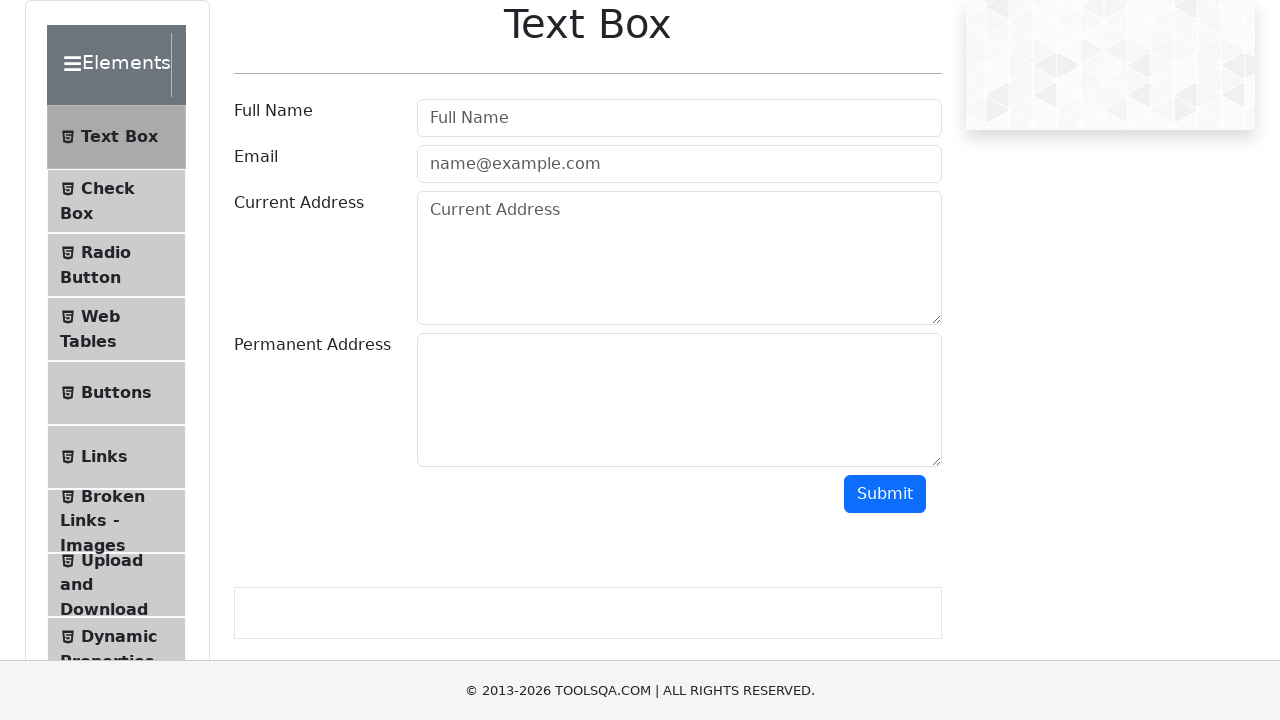

Filled username field with 'Maria Testing User' on //input[@id='userName']
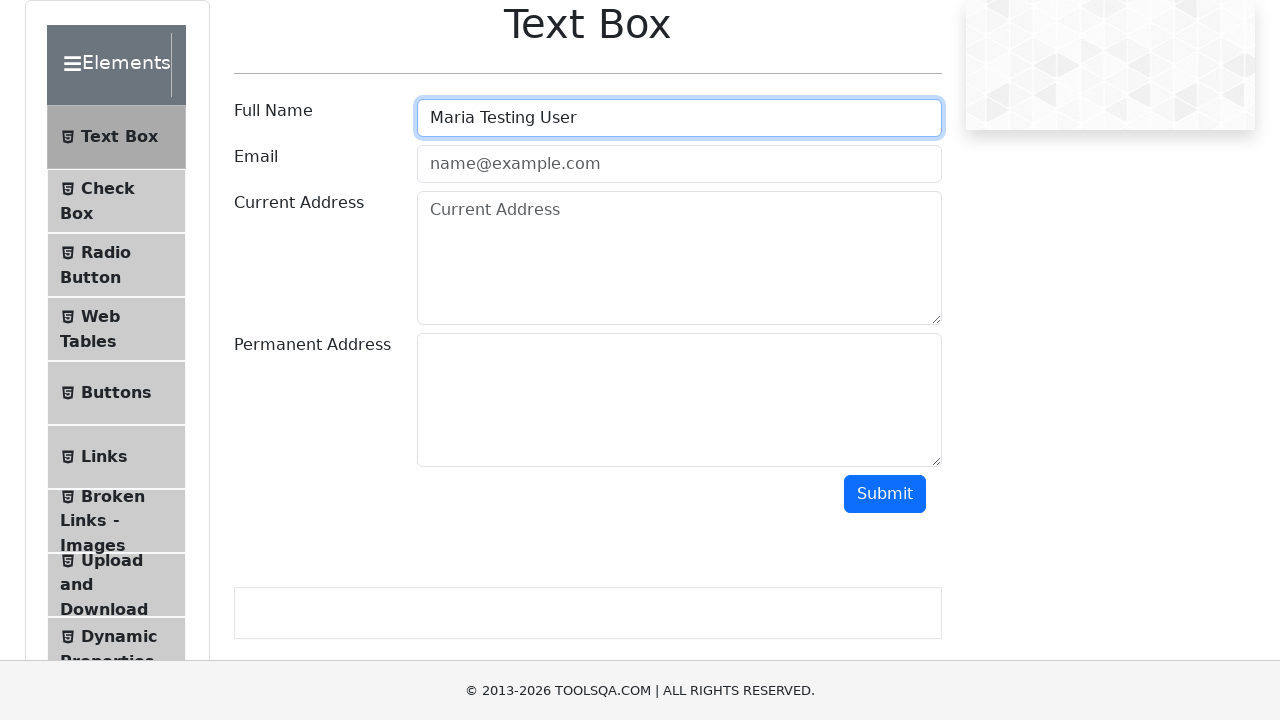

Filled email field with 'maria.tester@example.com' on //input[@id='userEmail']
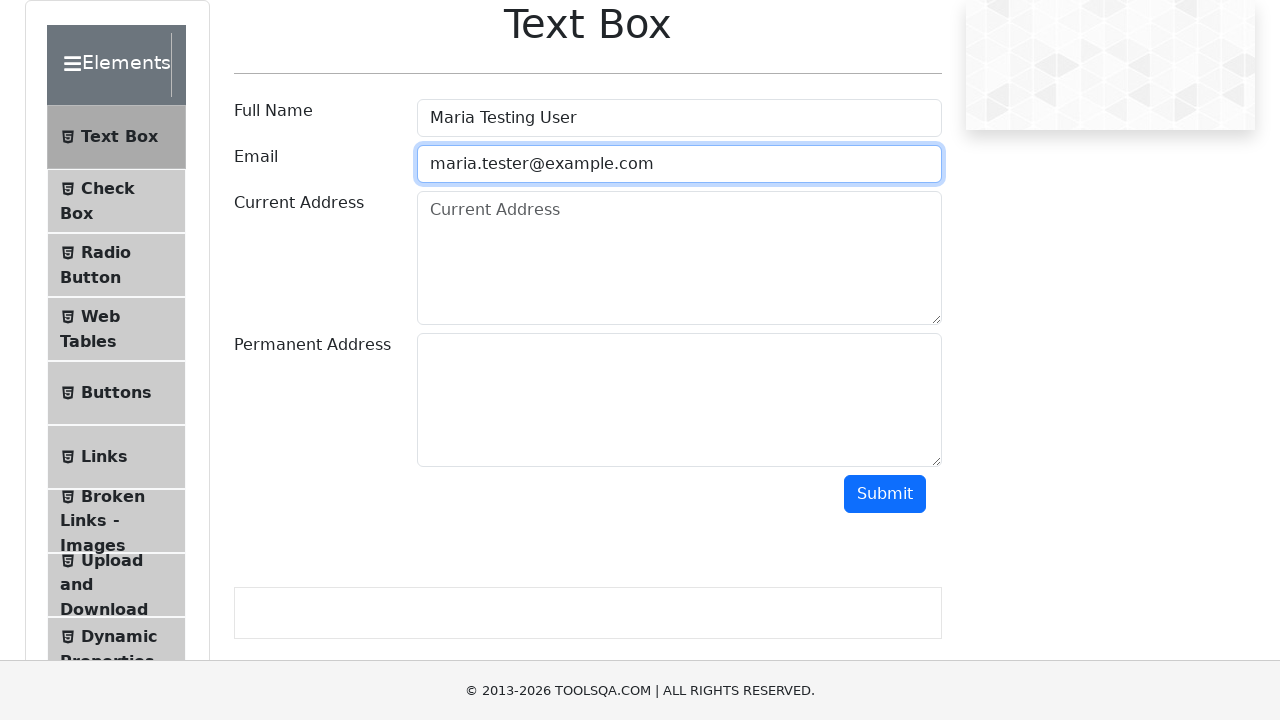

Filled current address field with '123 Main Street, Test City' on //textarea[@id='currentAddress']
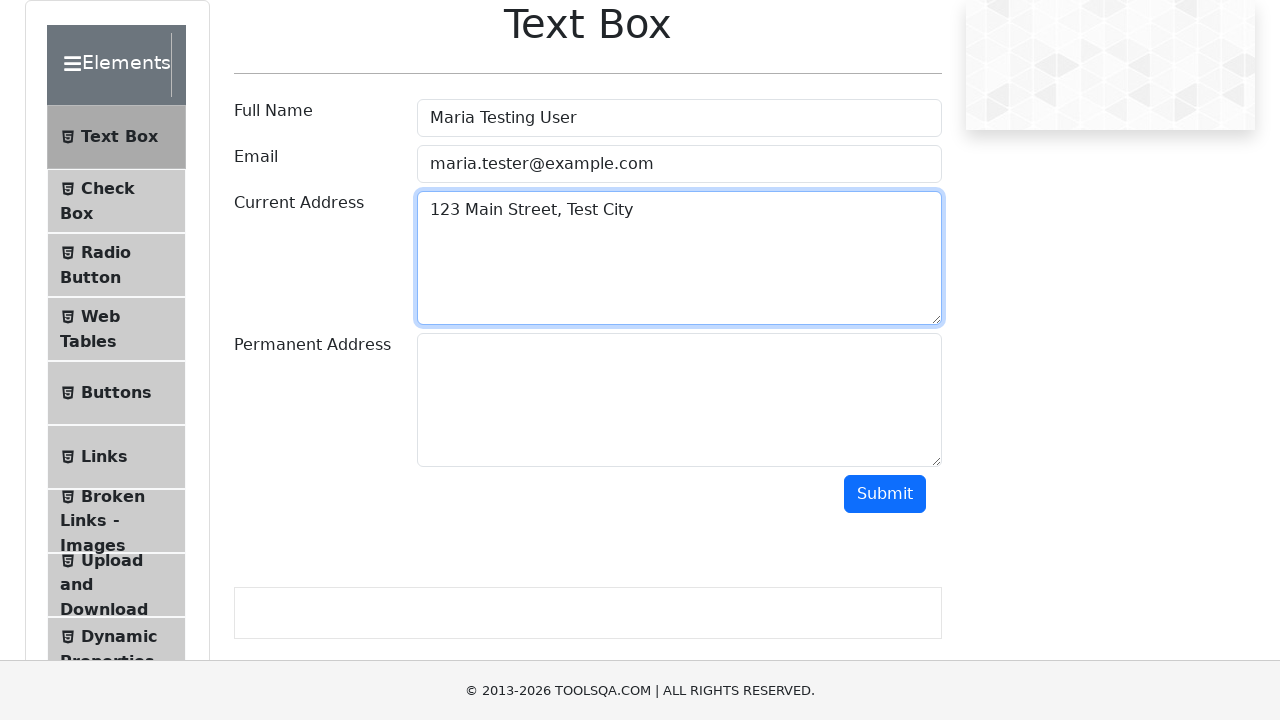

Filled permanent address field with '456 Oak Avenue, Sample Town' on //textarea[@id='permanentAddress']
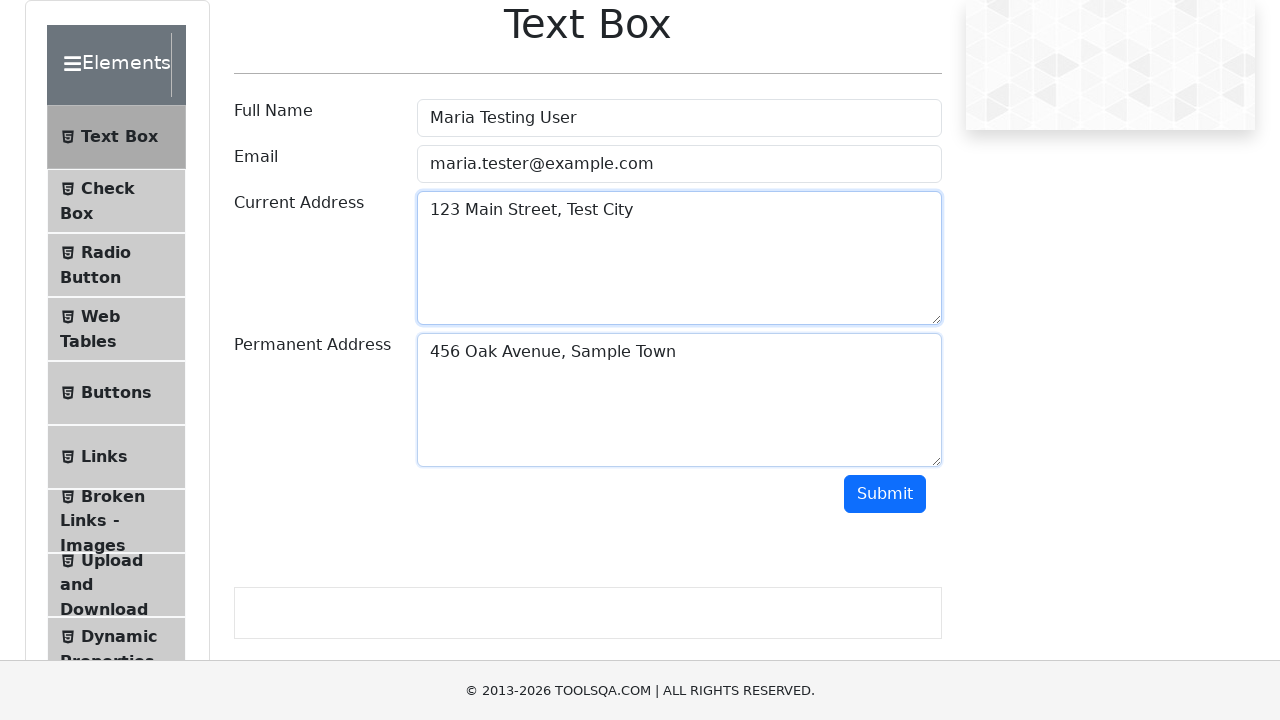

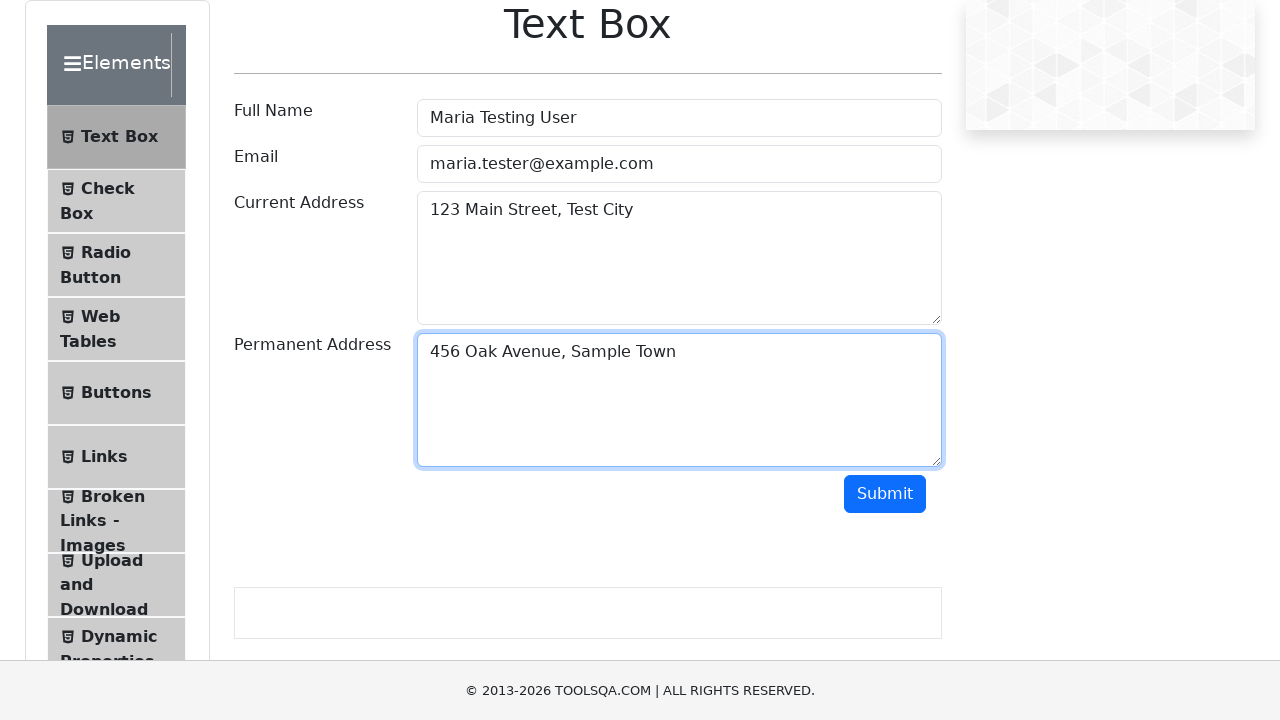